Tests a sign-up form by filling in first name, last name, and email fields, then clicking the sign-up button to submit the form.

Starting URL: https://secure-retreat-92358.herokuapp.com/

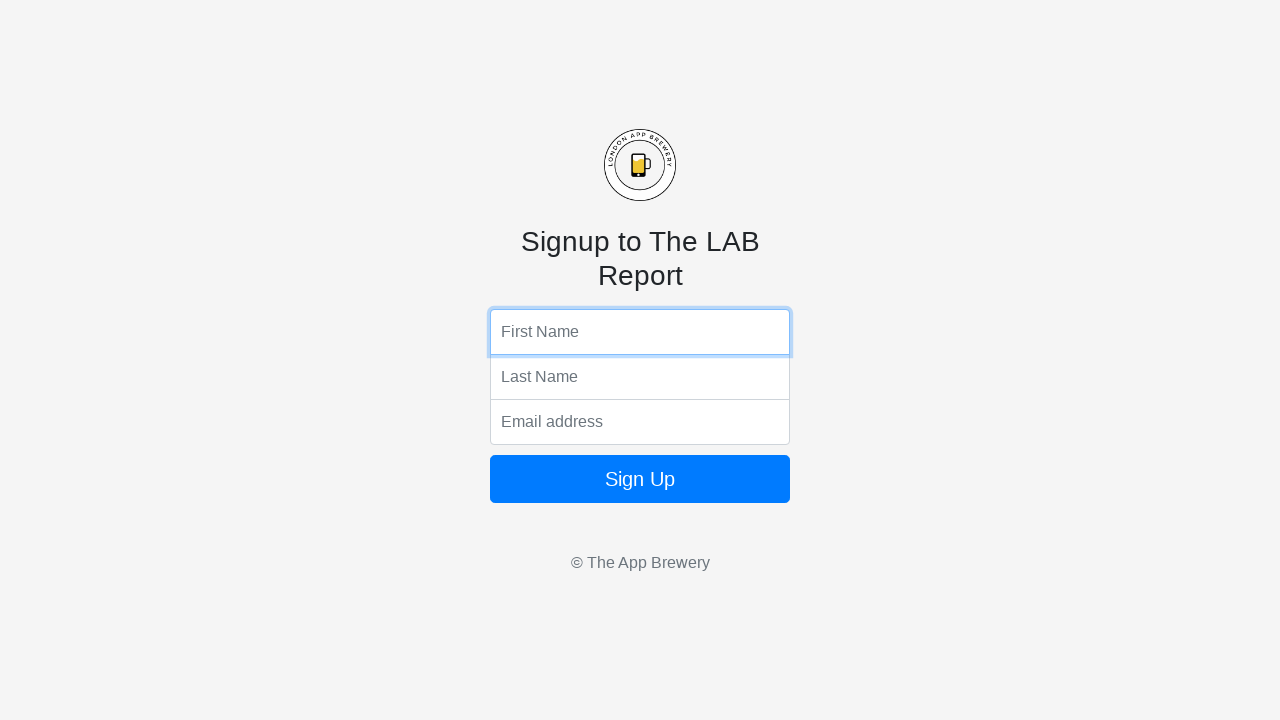

Filled first name field with 'Marcus' on input[name='fName']
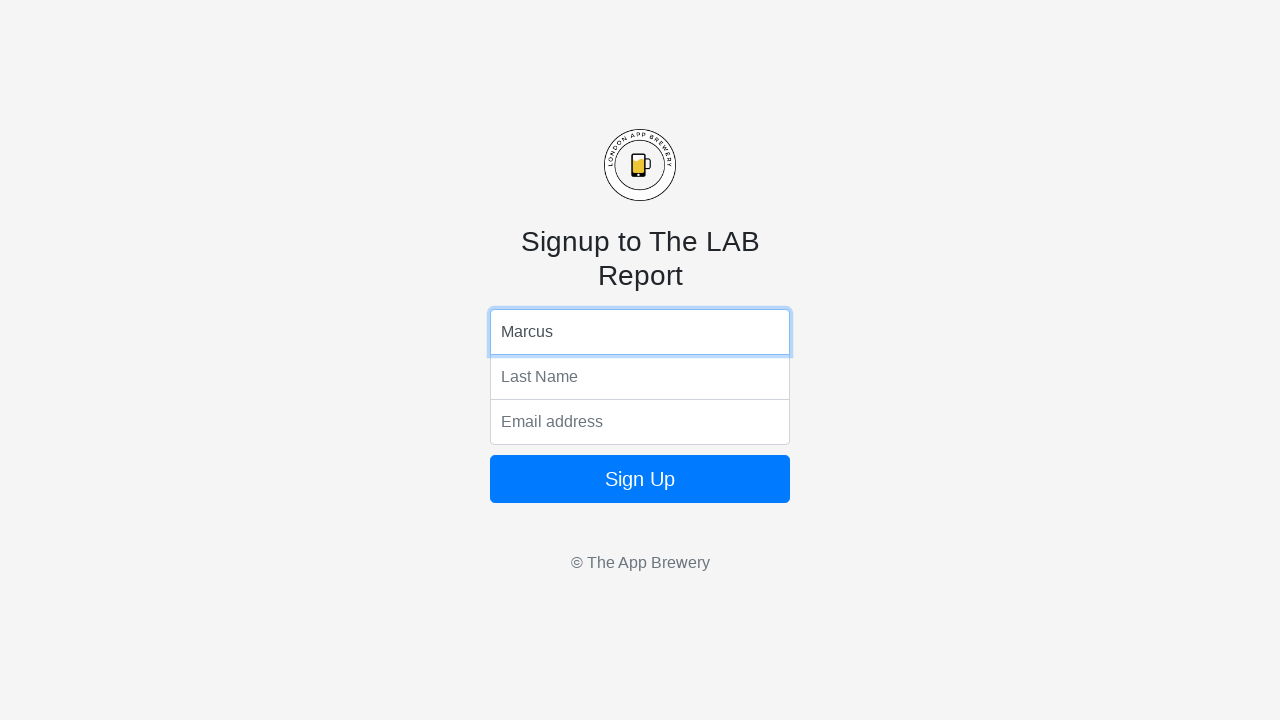

Filled last name field with 'Johnson' on input[name='lName']
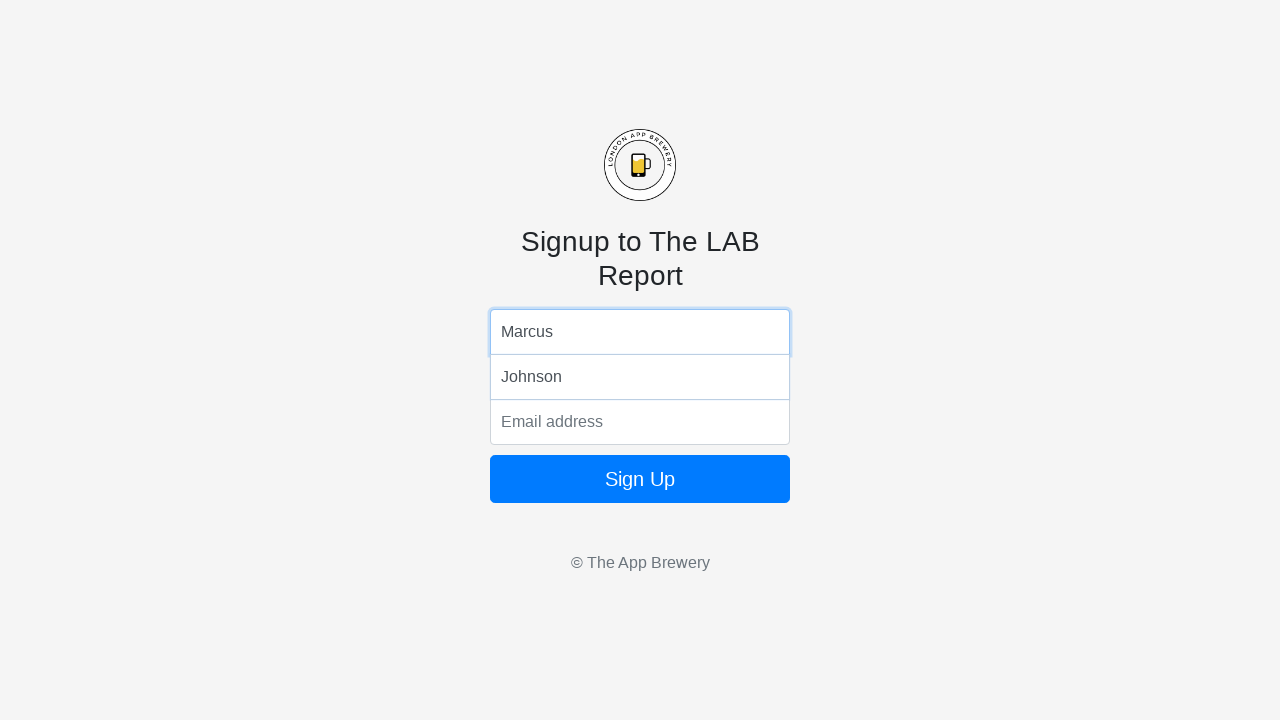

Filled email field with 'marcus.johnson87@testmail.com' on input[name='email']
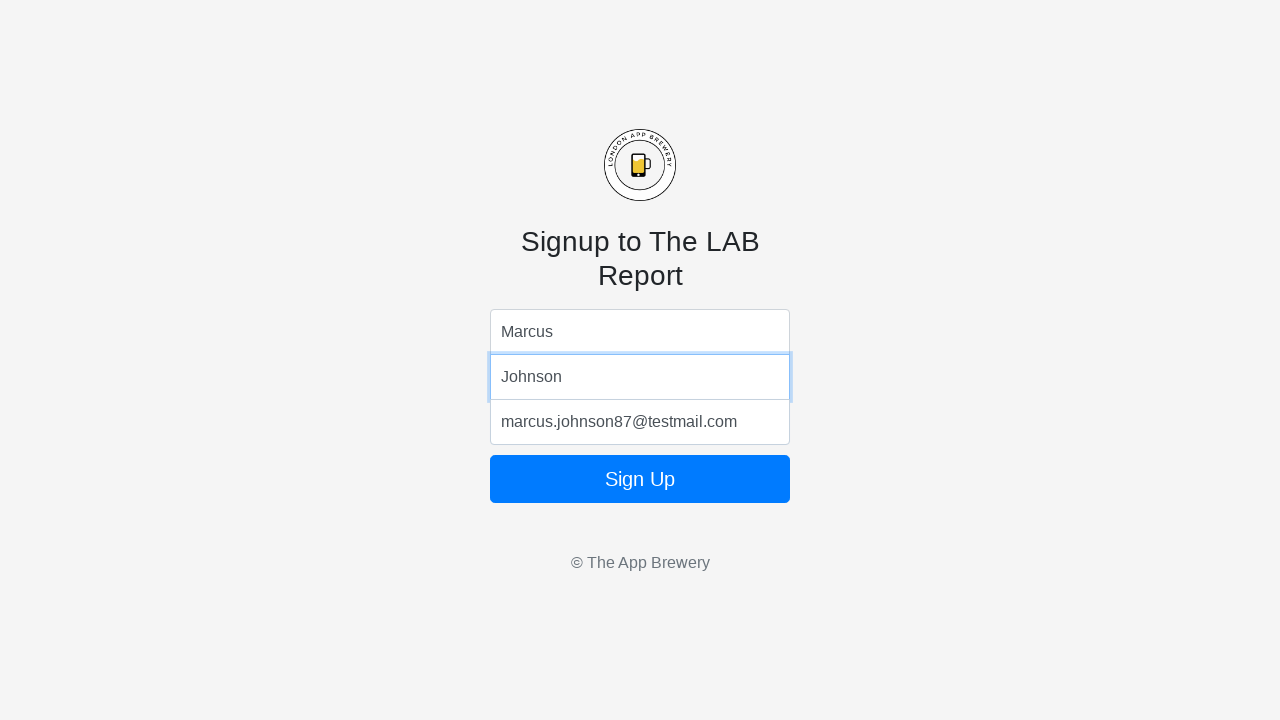

Clicked sign-up button to submit the form at (640, 479) on .btn-primary
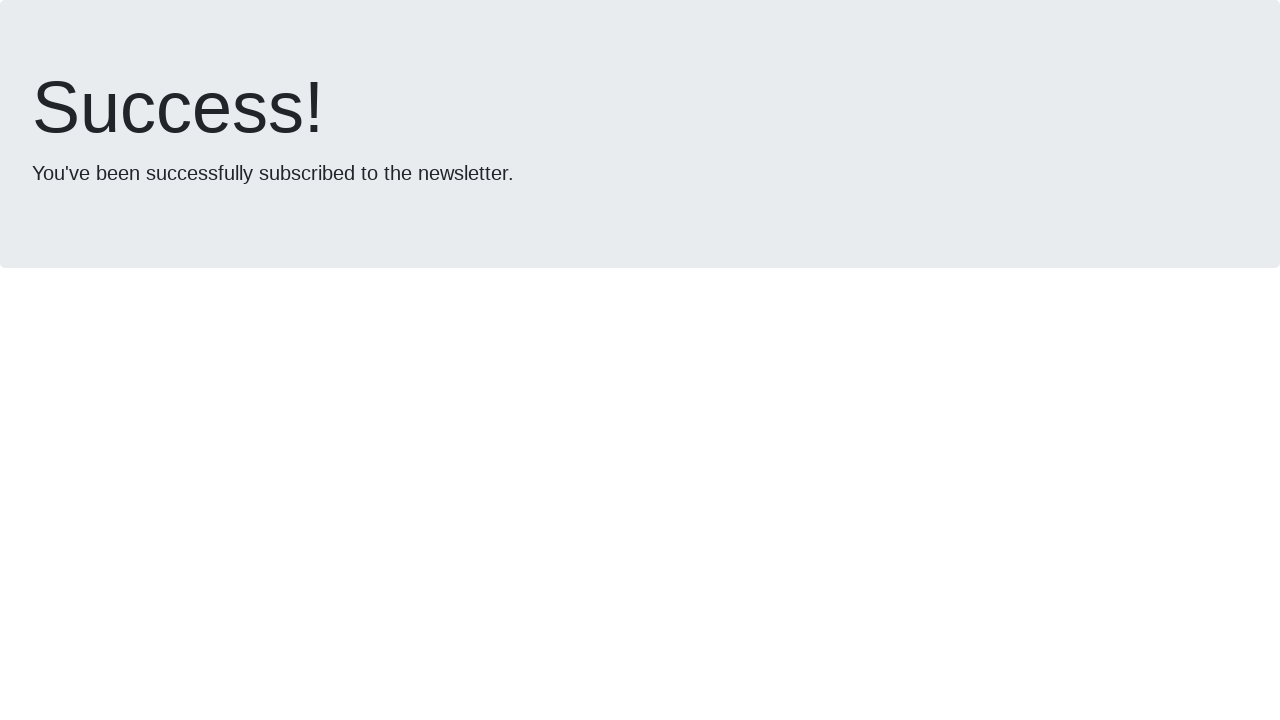

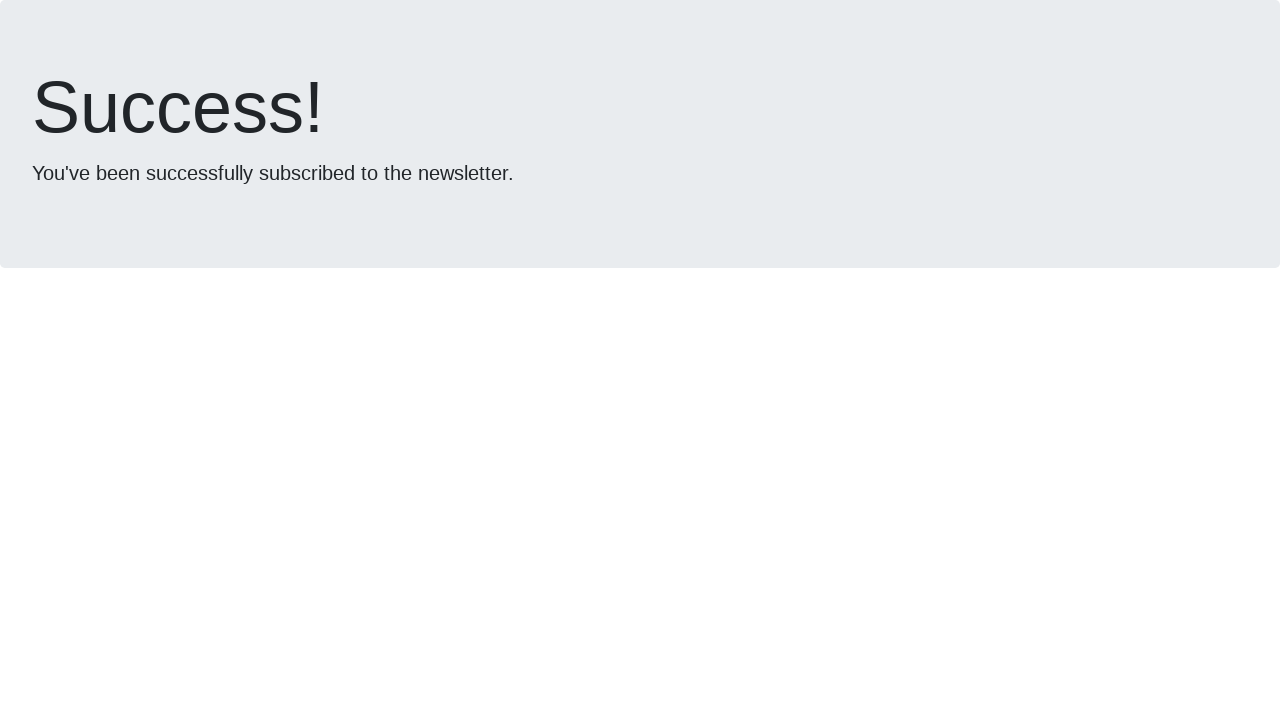